Tests handling a prompt alert dialog by clicking a button that triggers it and entering text before accepting

Starting URL: https://letcode.in/alert

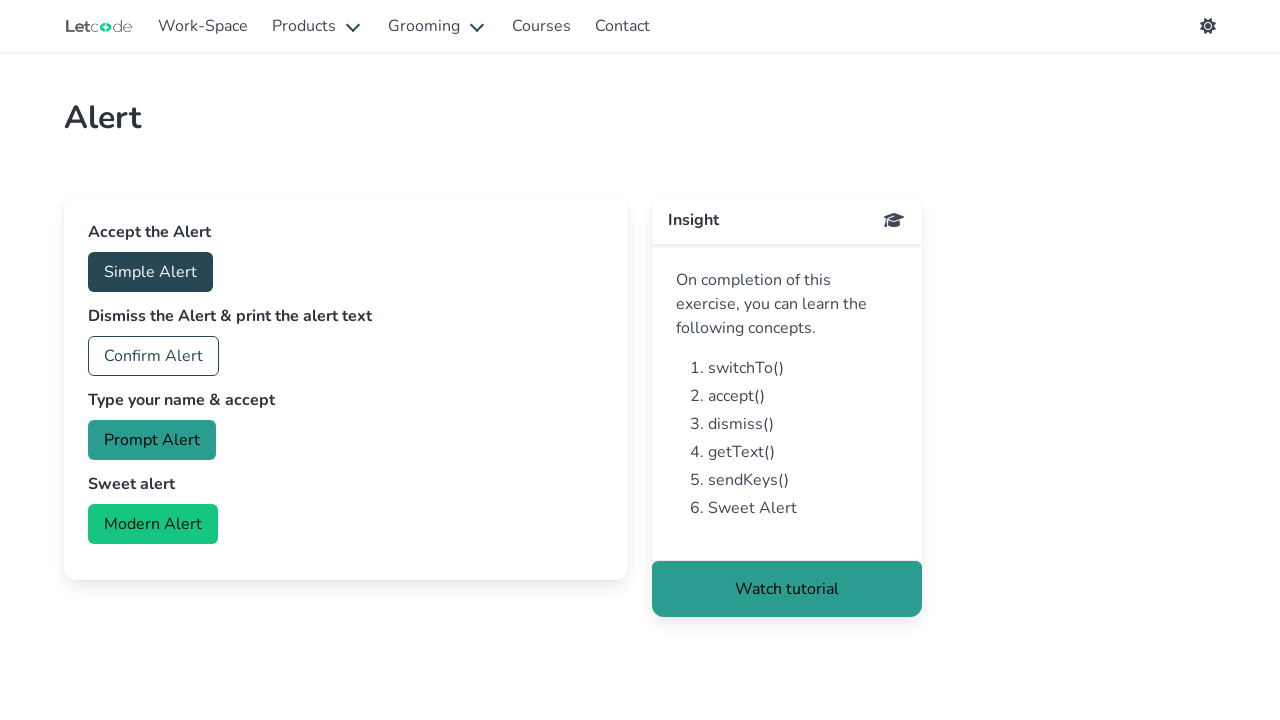

Set up dialog handler to accept prompt alert with text 'Om Prakash'
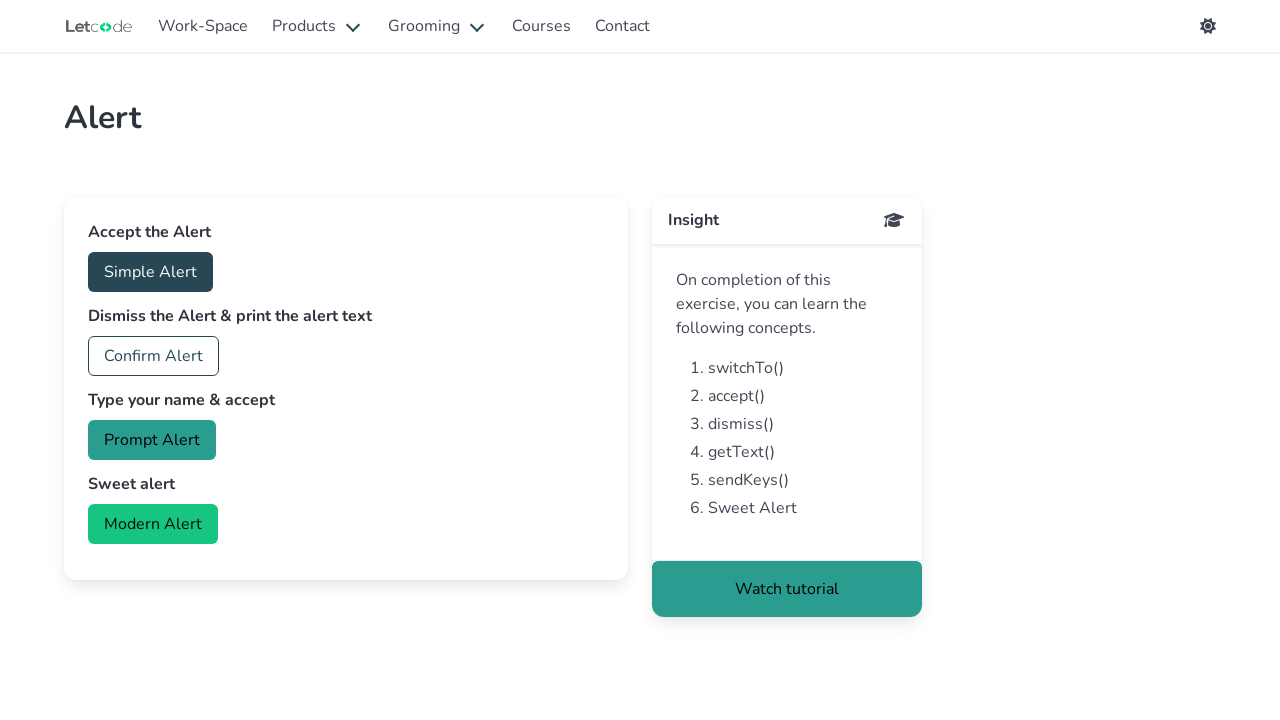

Clicked prompt alert button at (152, 440) on #prompt
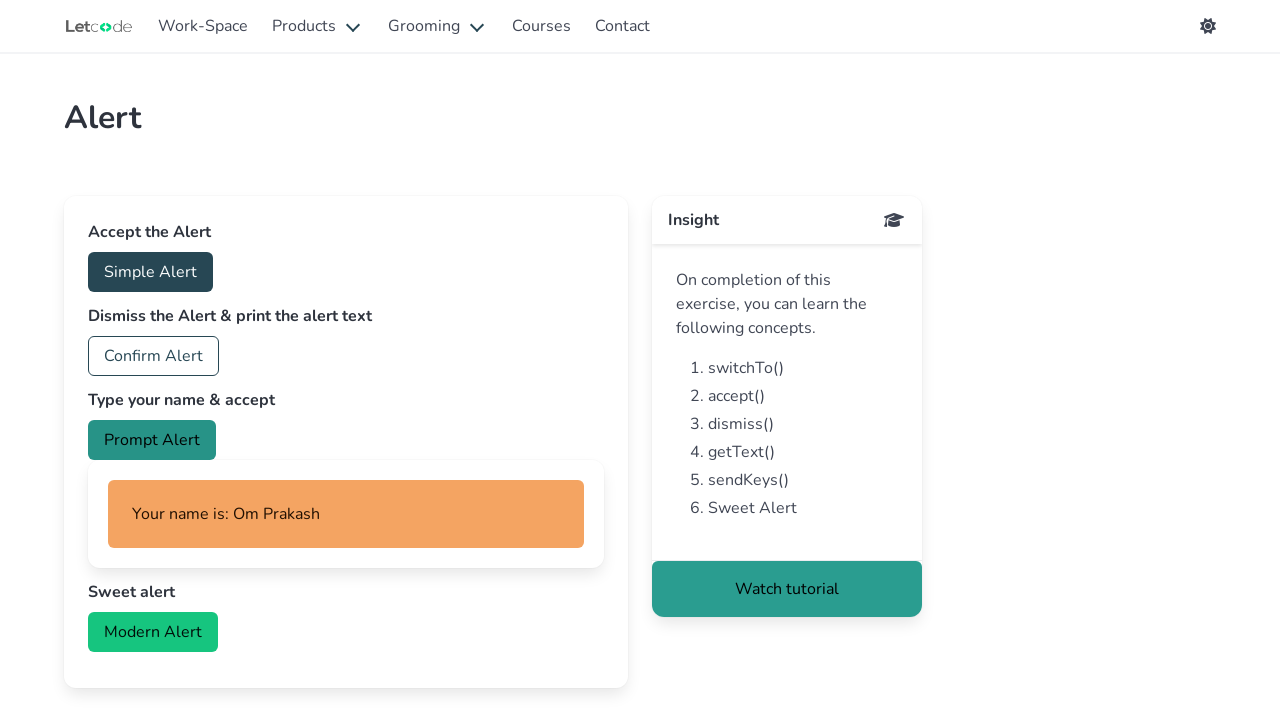

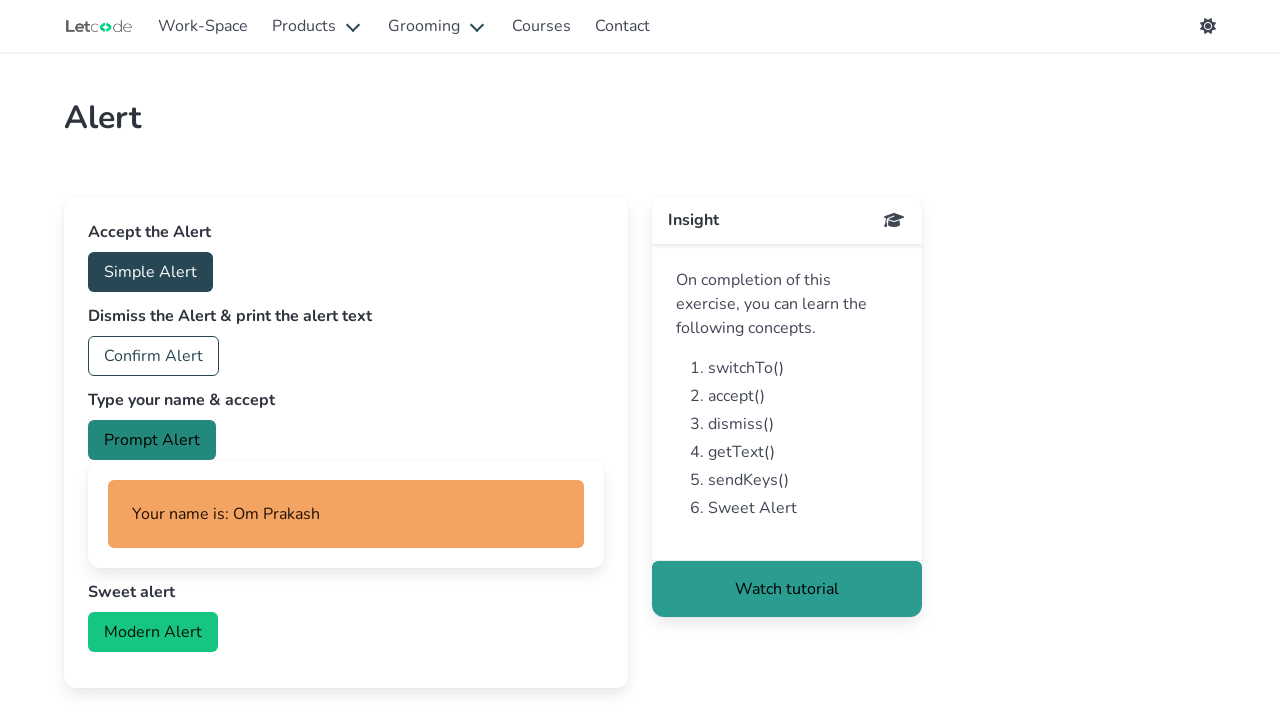